Solves a mathematical captcha by reading a value, calculating the result, filling the answer field, selecting checkboxes/radio buttons, and submitting the form

Starting URL: http://suninjuly.github.io/math.html

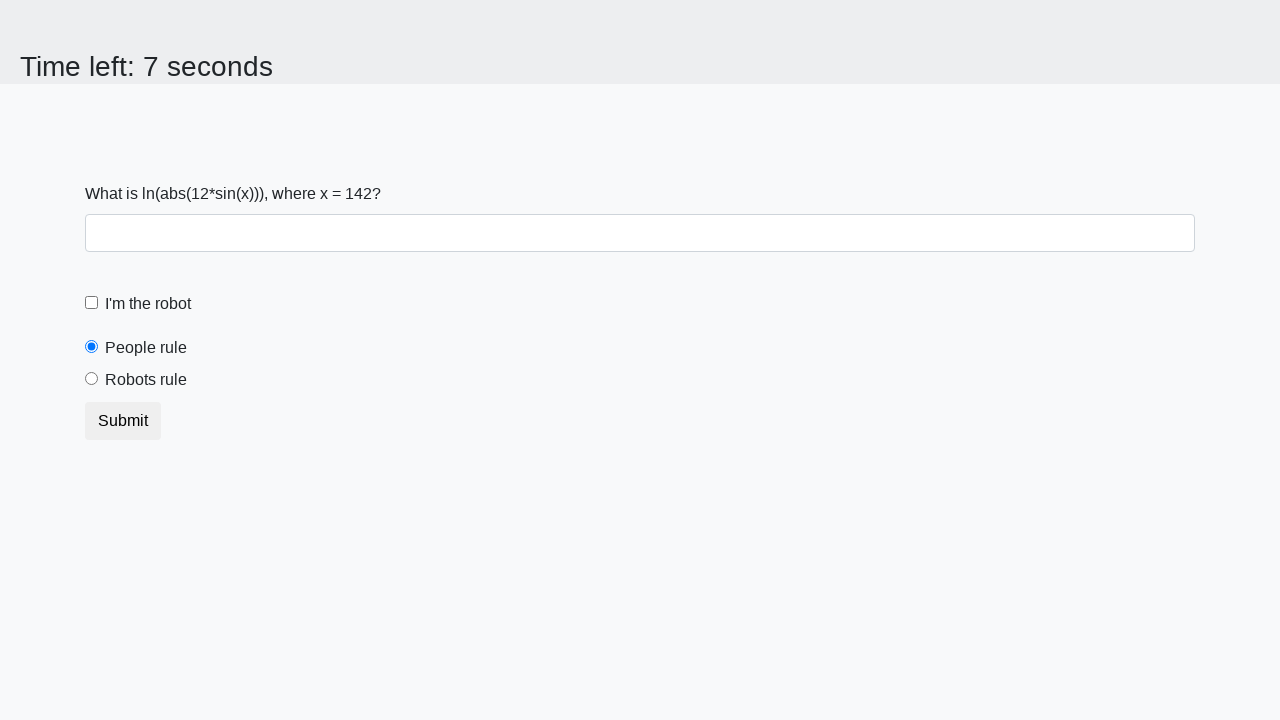

Located the input value element
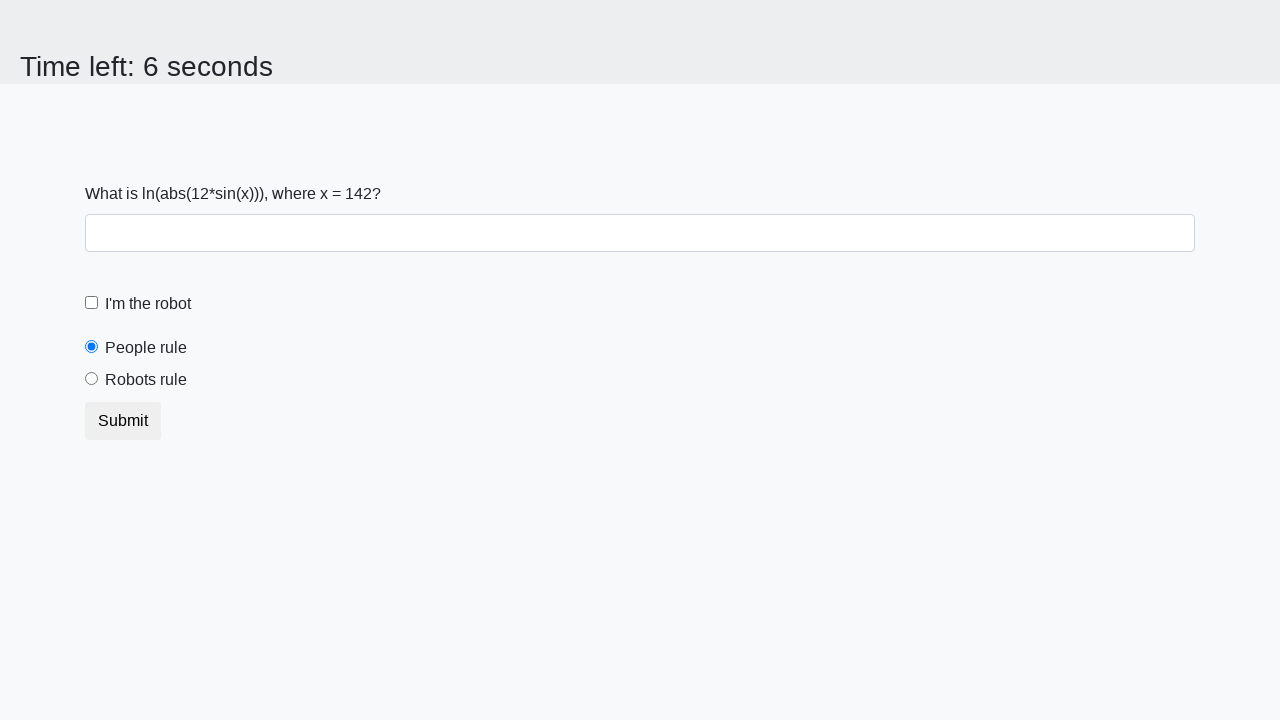

Extracted the mathematical value from the page
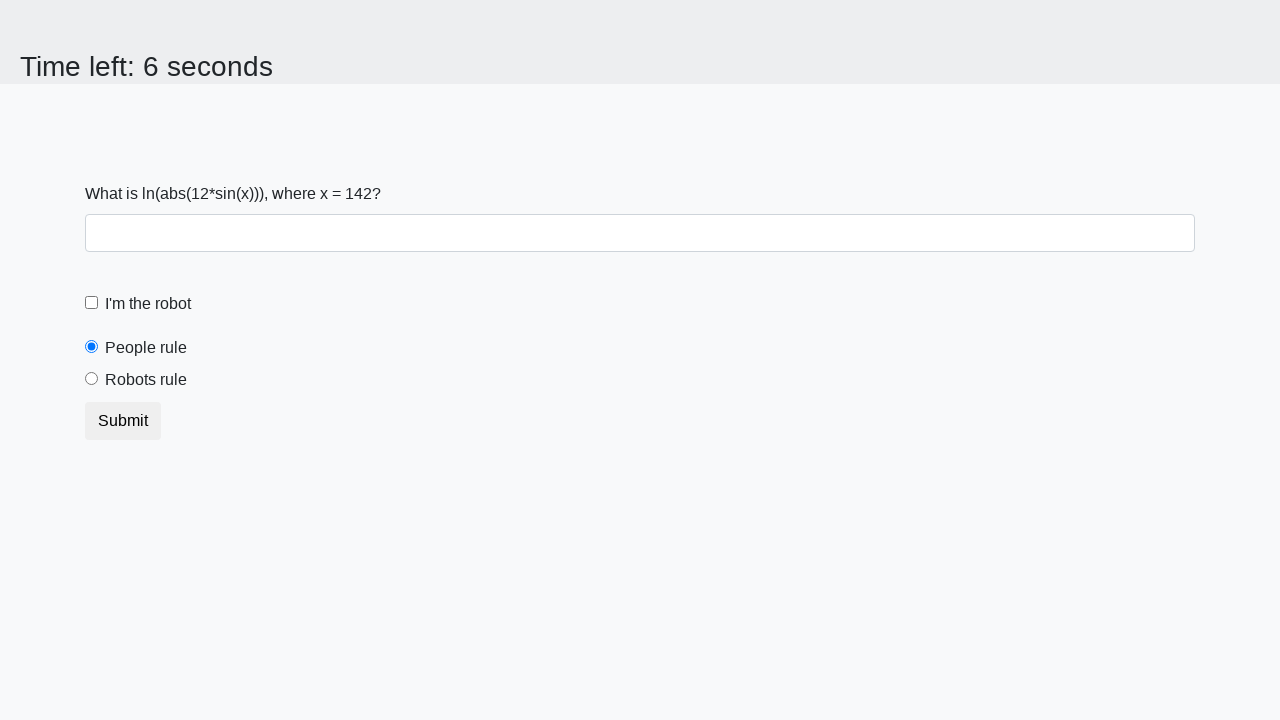

Calculated the answer: 1.9535296306535614
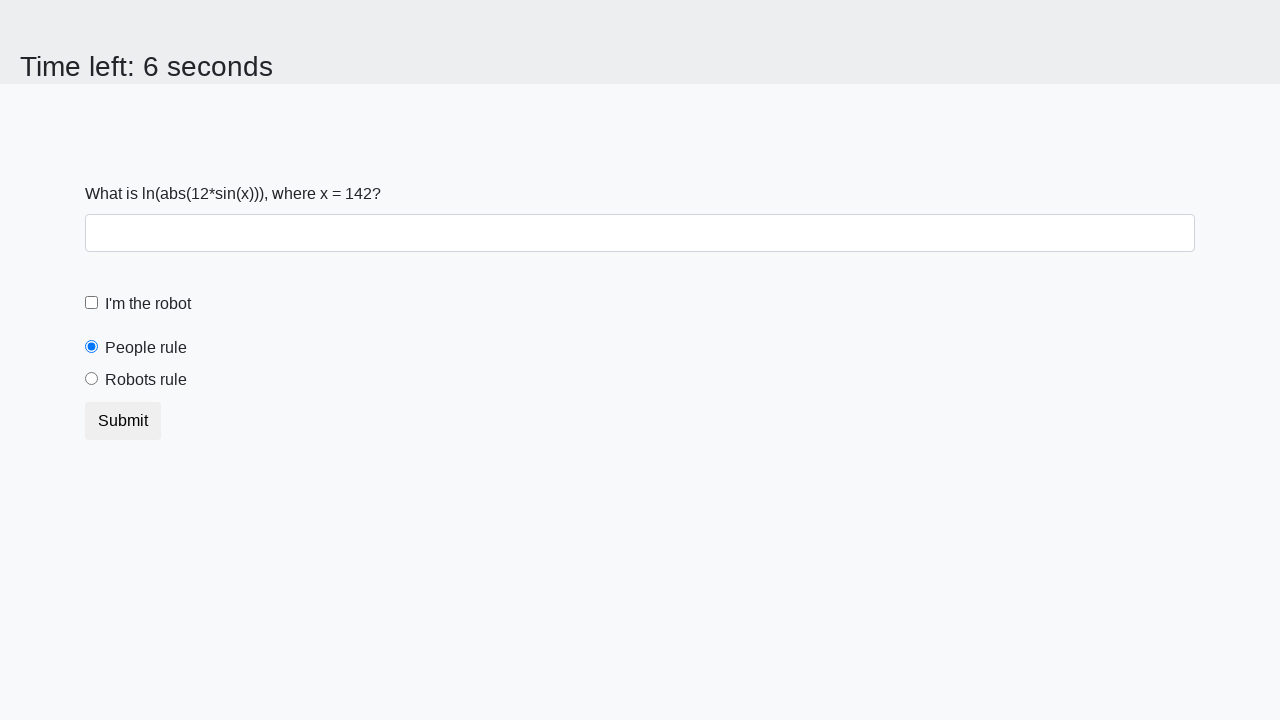

Filled the answer field with calculated result on #answer
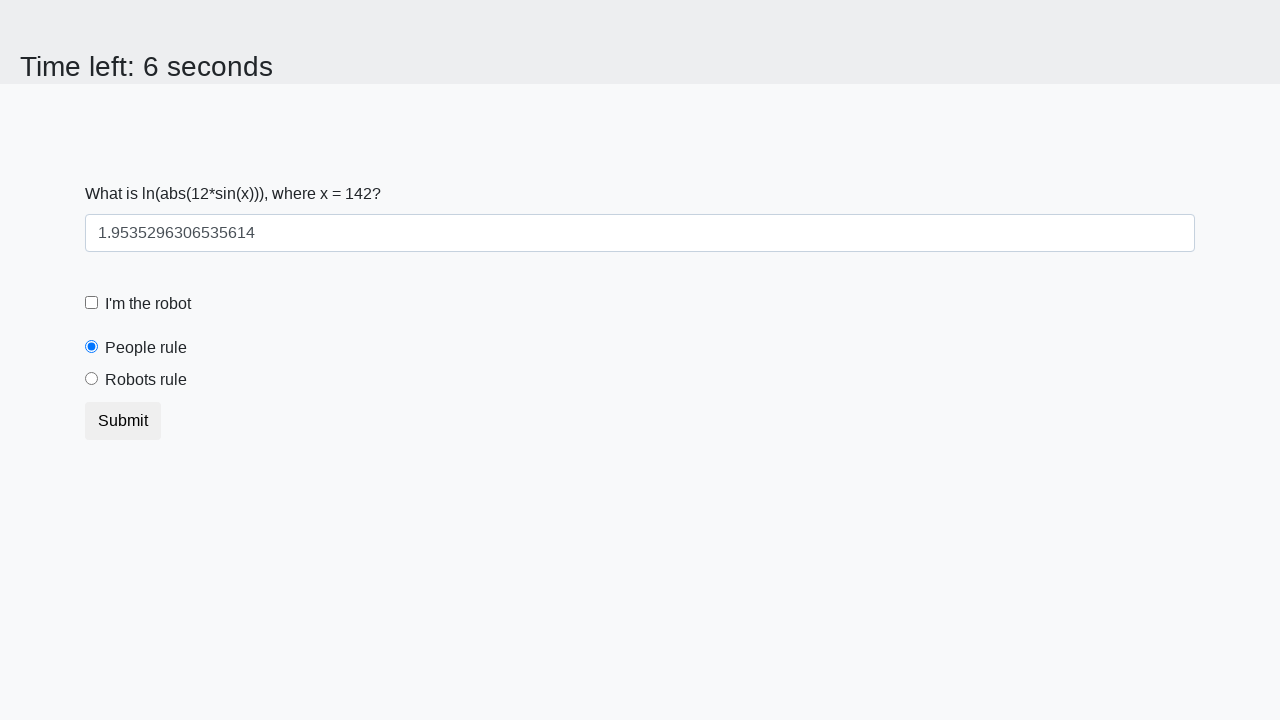

Clicked the robot checkbox at (92, 303) on #robotCheckbox
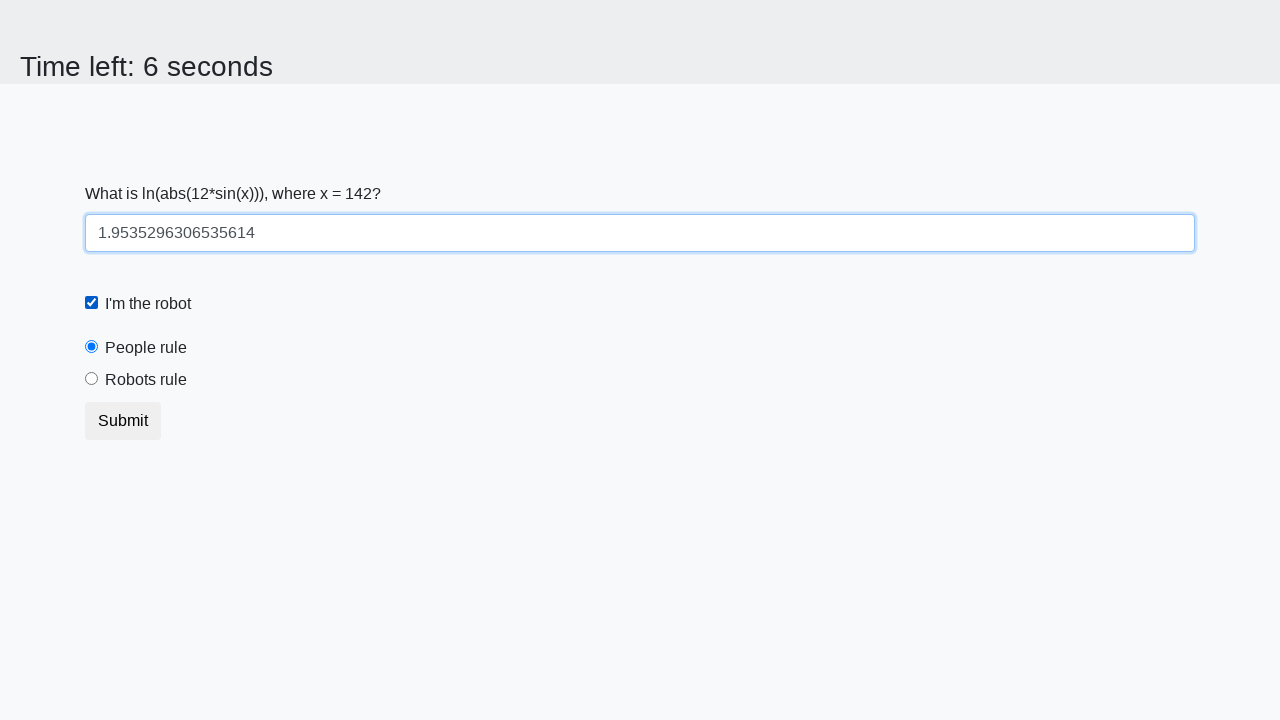

Clicked the robots rule radio button at (92, 379) on #robotsRule
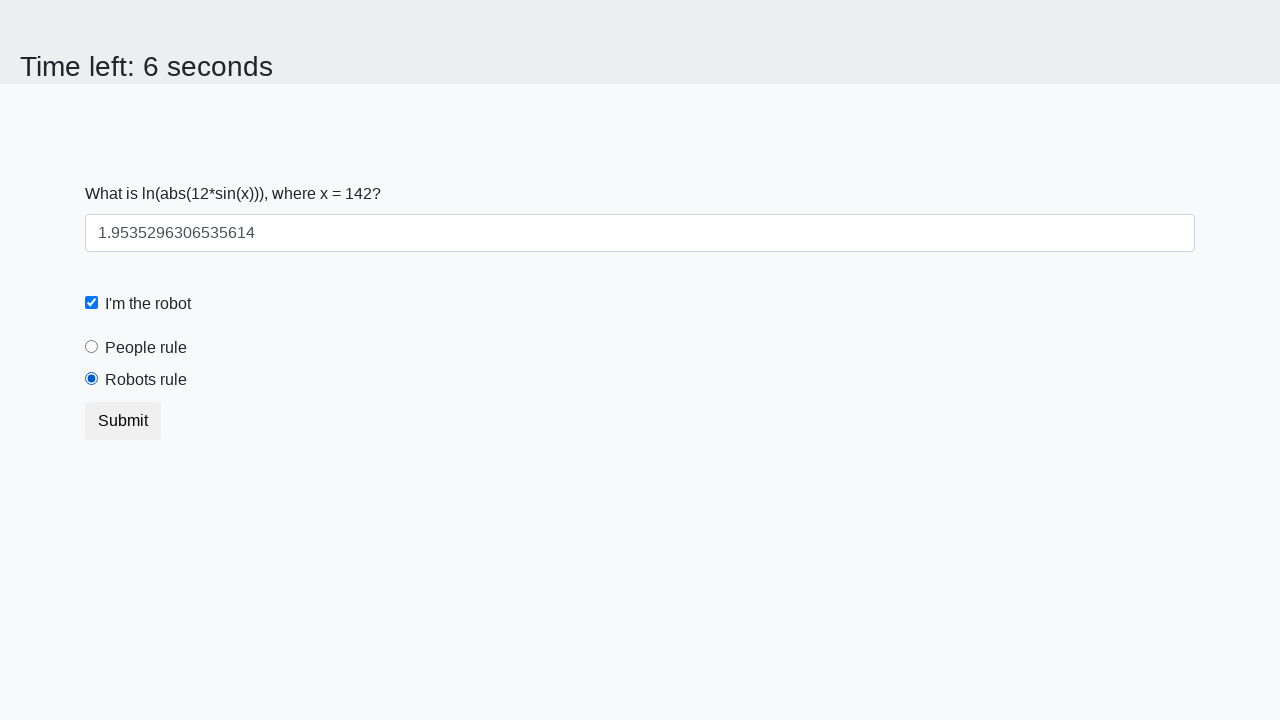

Clicked the submit button to submit the form at (123, 421) on button
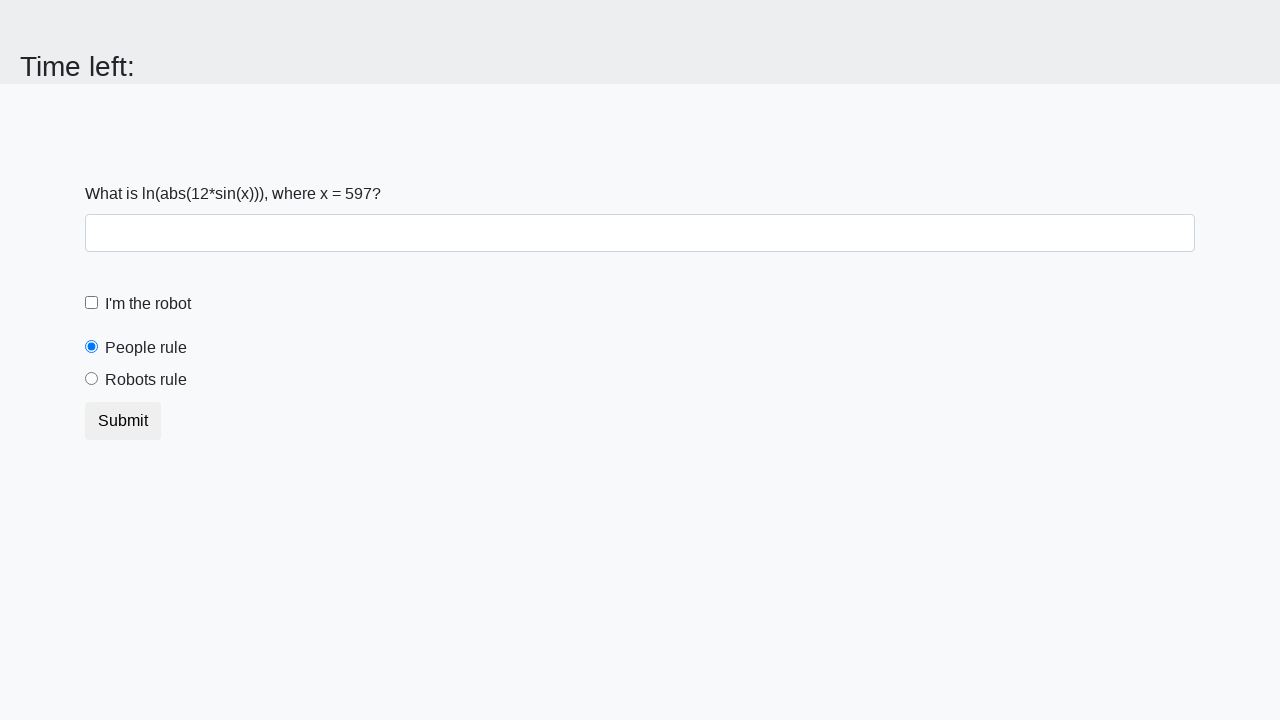

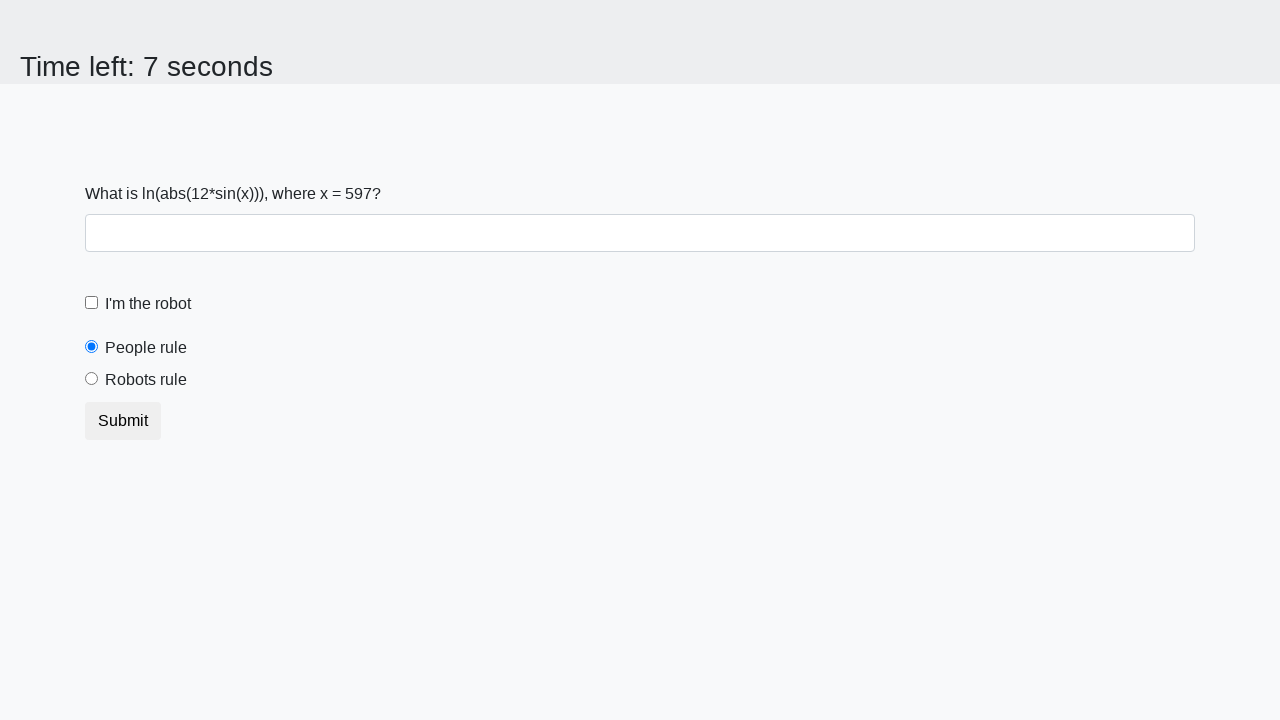